Tests that submitting empty username and password fields displays the error message "Epic sadface: Username is required"

Starting URL: https://www.saucedemo.com

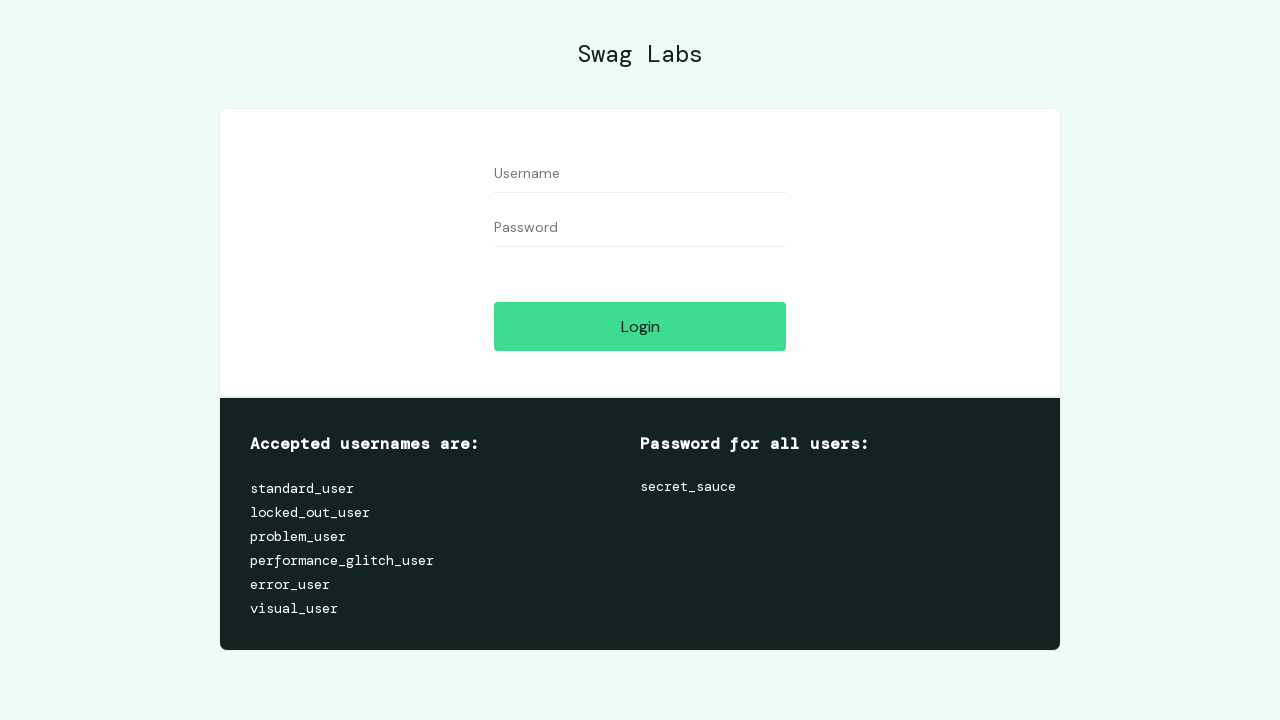

Navigated to https://www.saucedemo.com
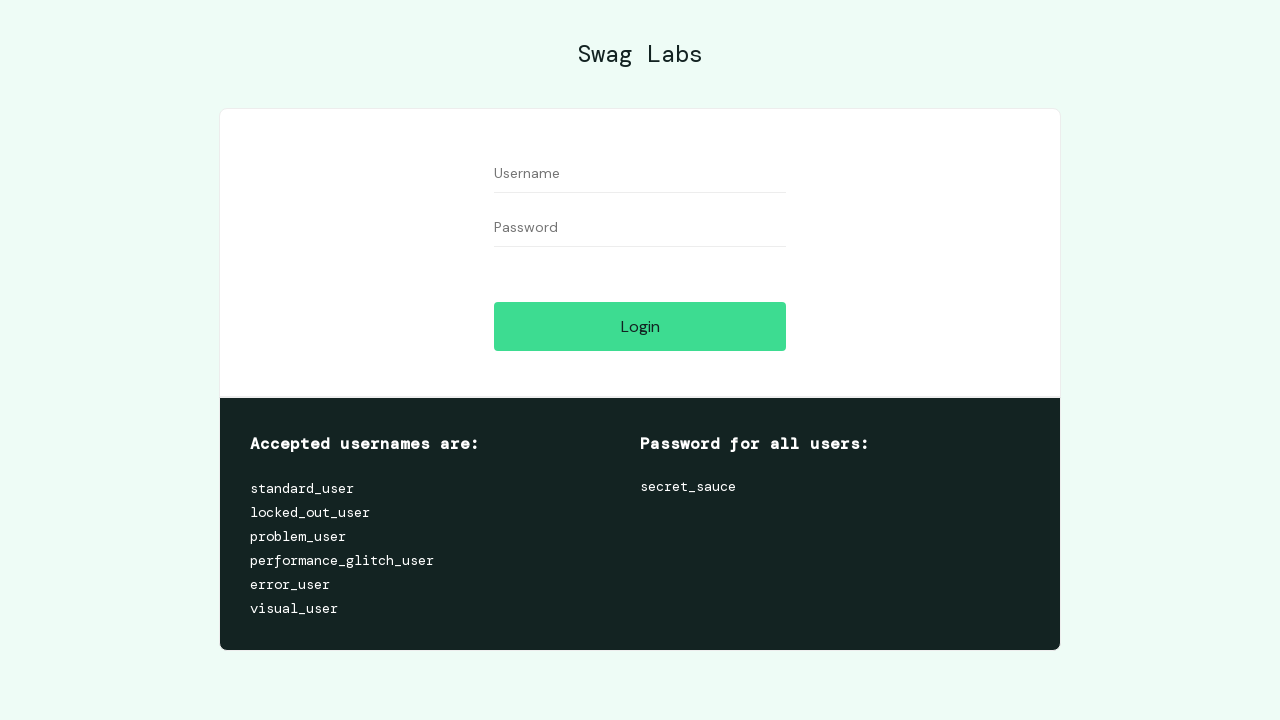

Left username field empty on #user-name
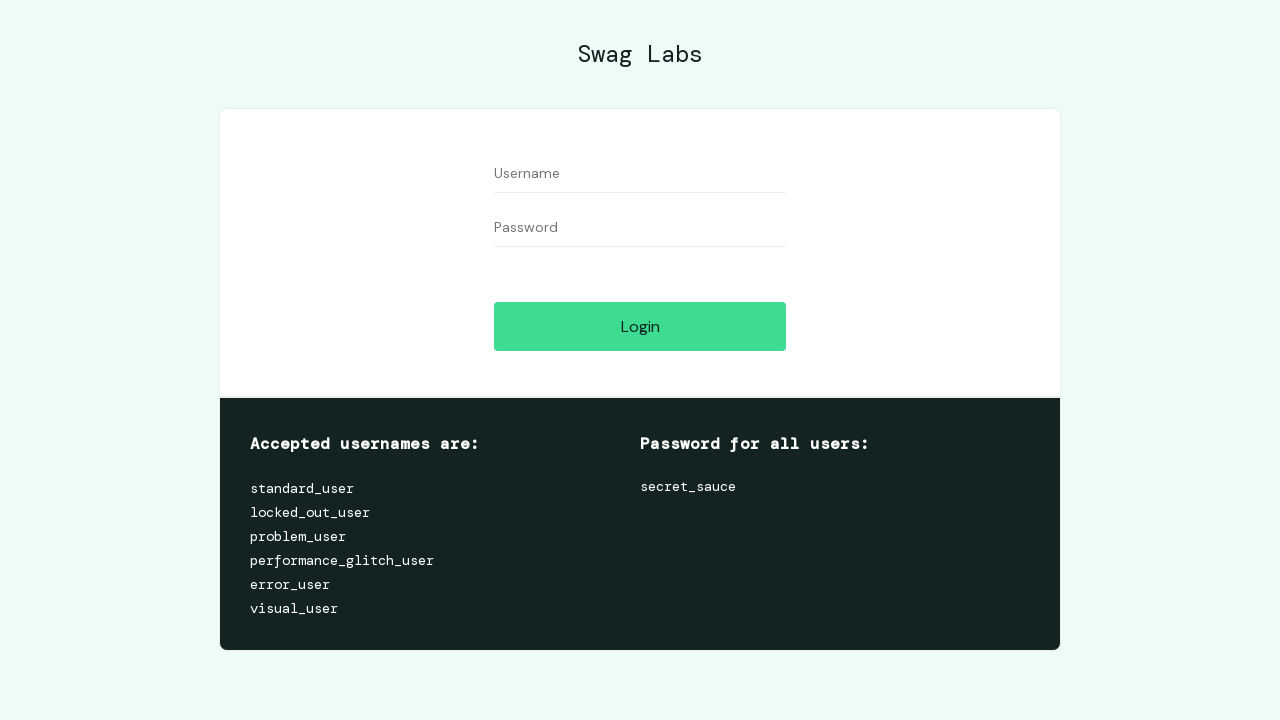

Left password field empty on #password
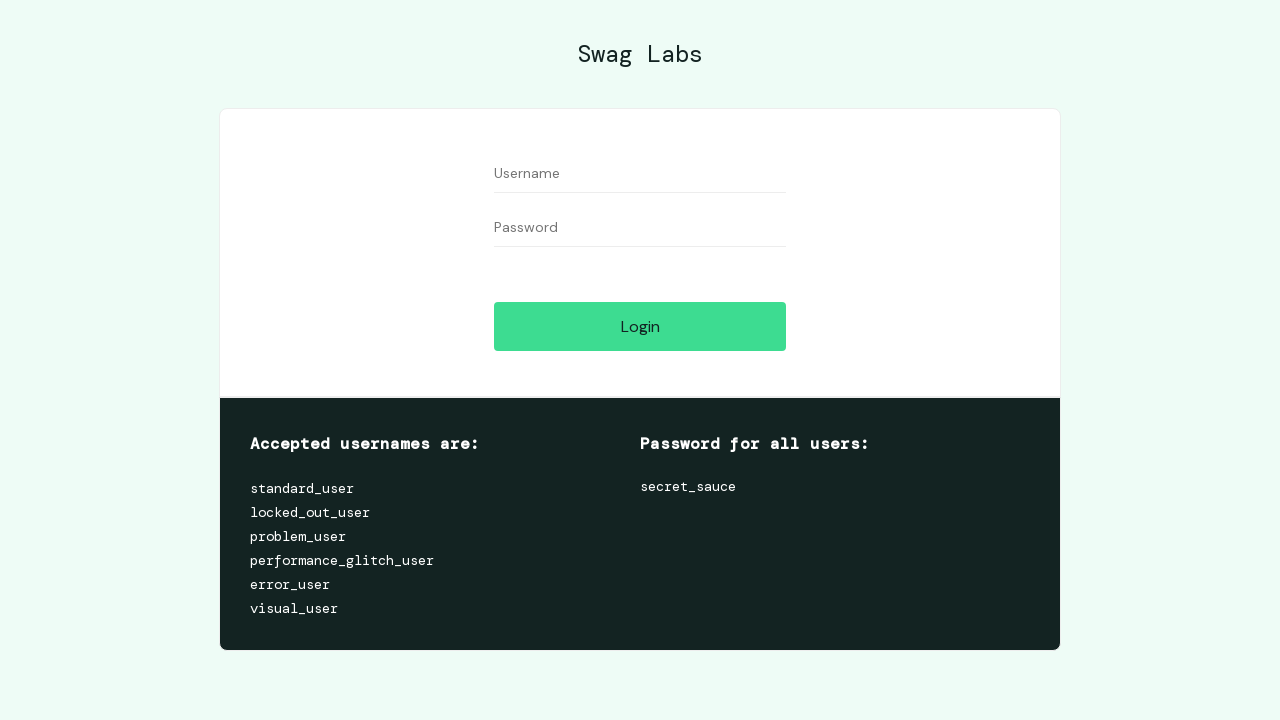

Clicked login button with empty credentials at (640, 326) on #login-button
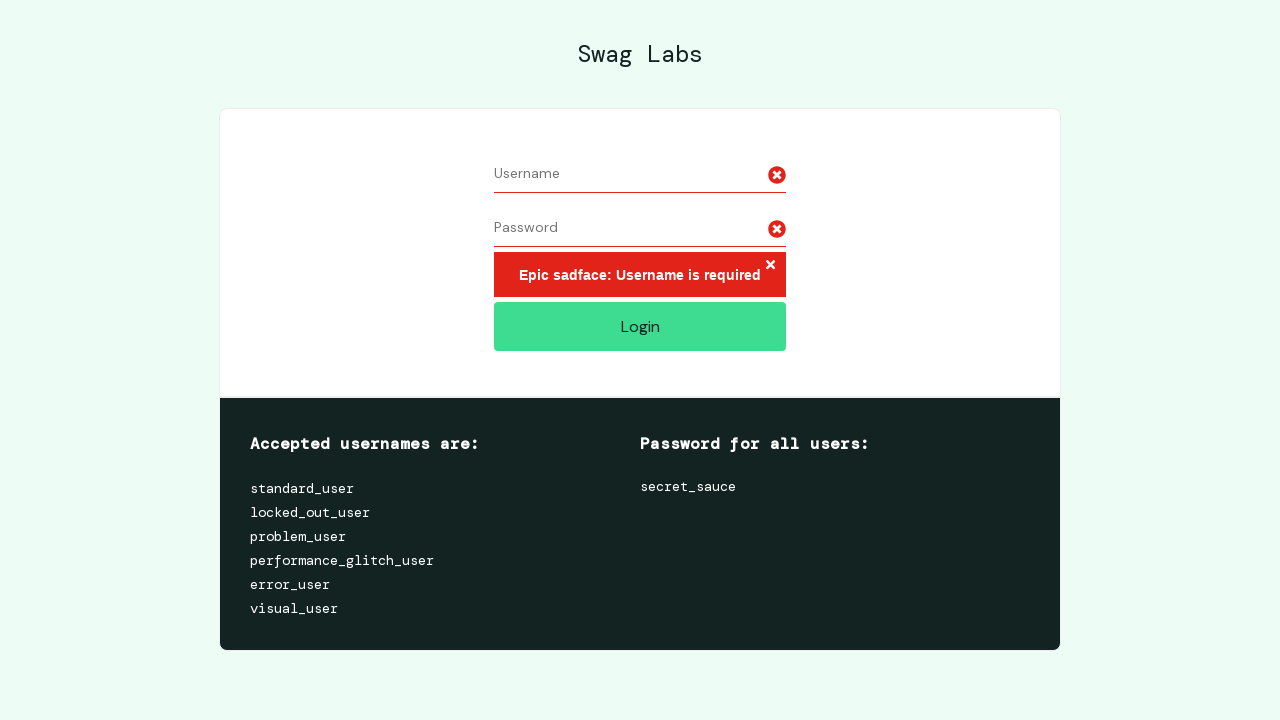

Error message element appeared
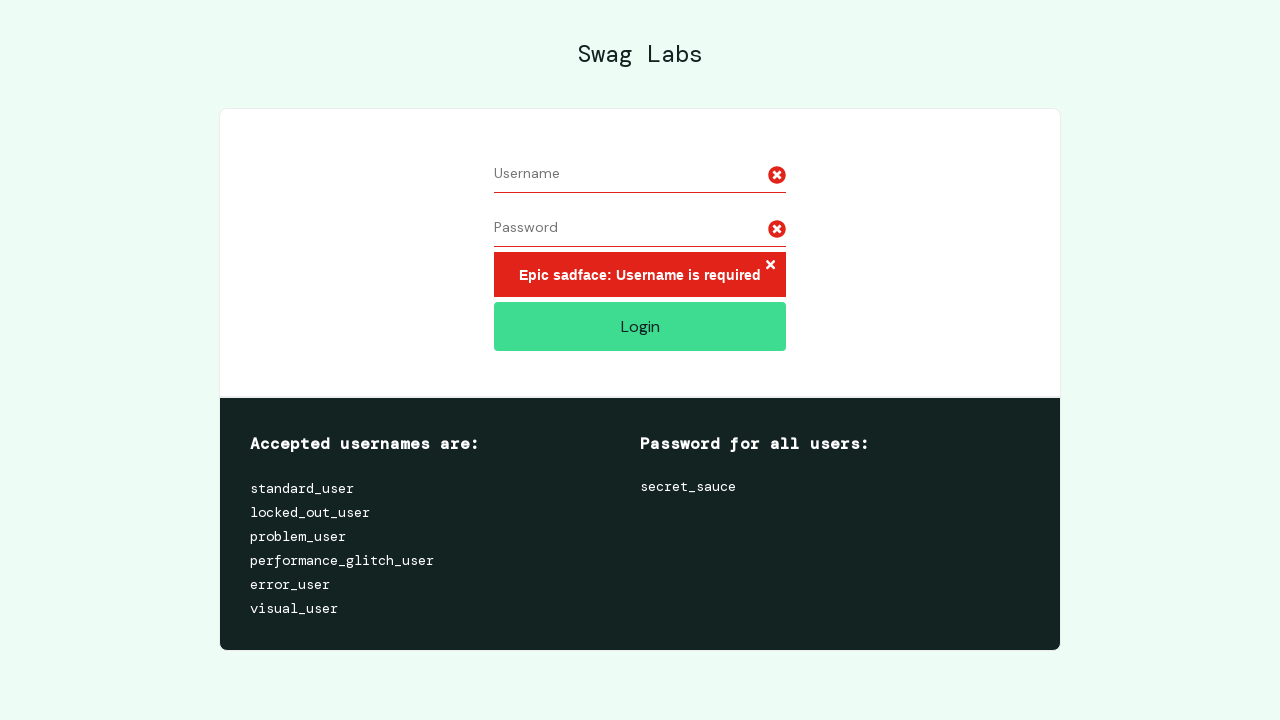

Located error message element
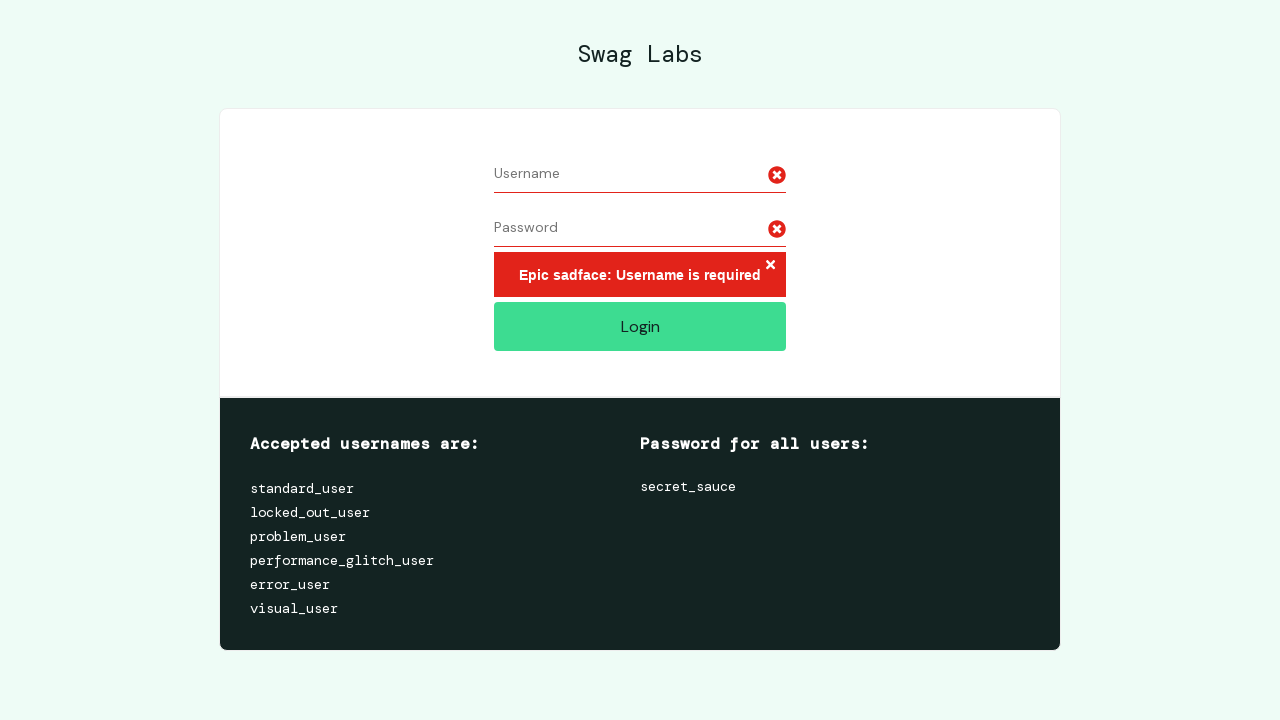

Verified error message 'Epic sadface: Username is required' is displayed
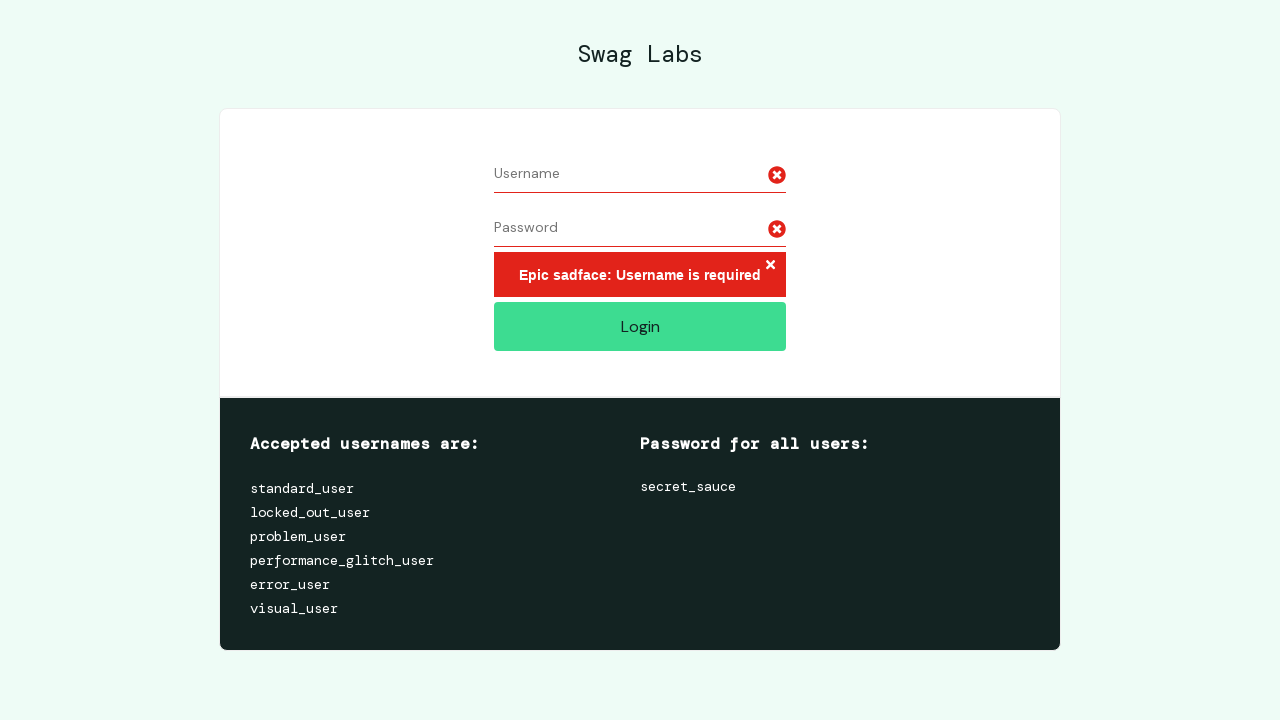

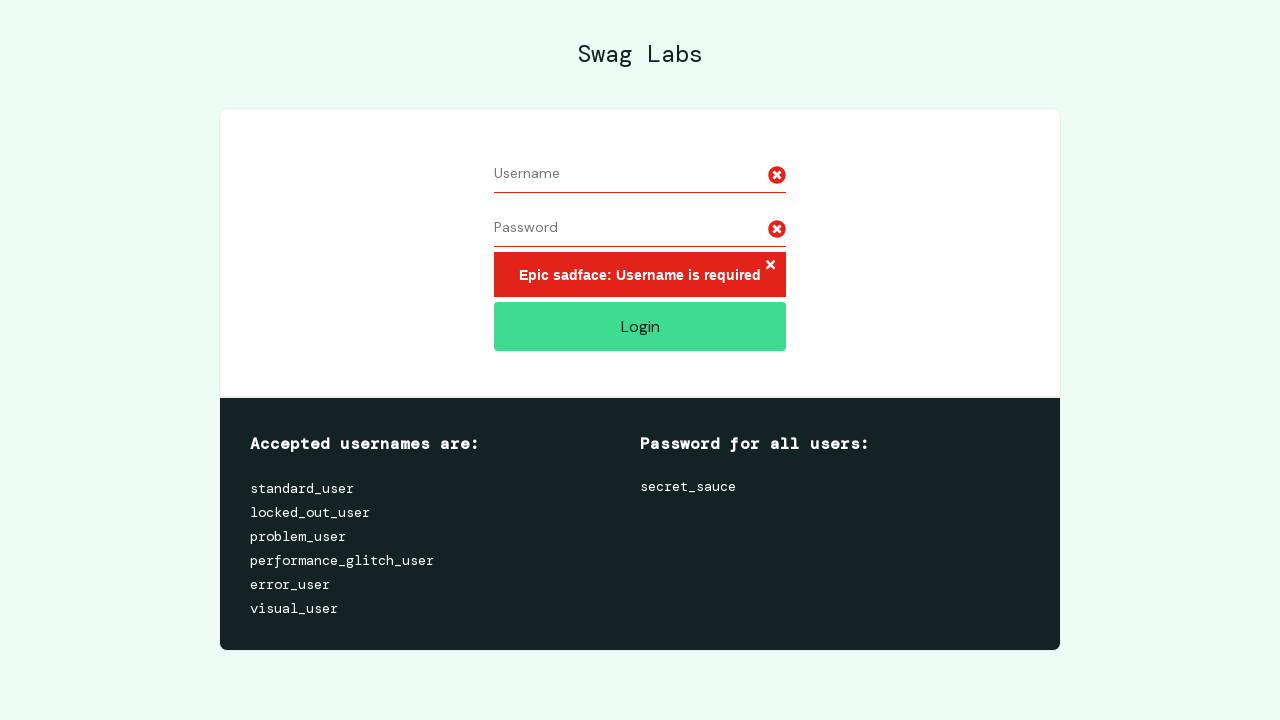